Tests browser media emulation by switching between light and dark color schemes on a dark mode toggle demo page.

Starting URL: https://googlechromelabs.github.io/dark-mode-toggle/demo/index.html

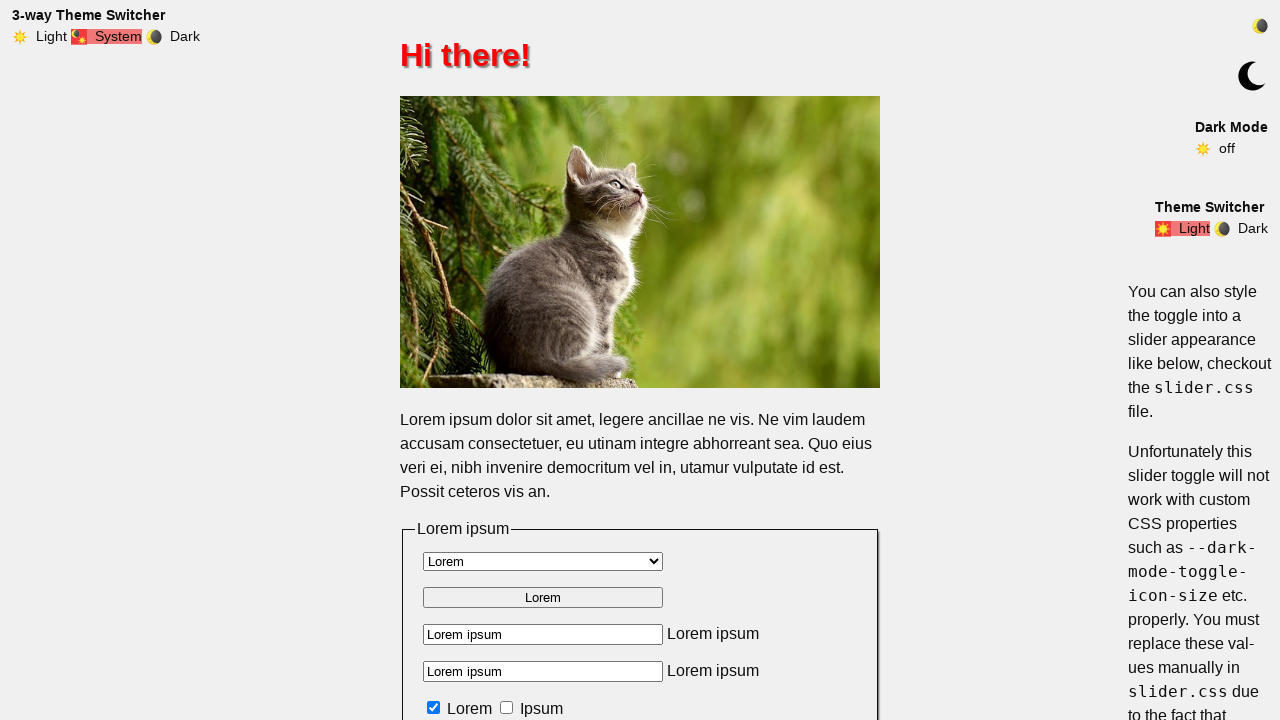

Emulated light color scheme
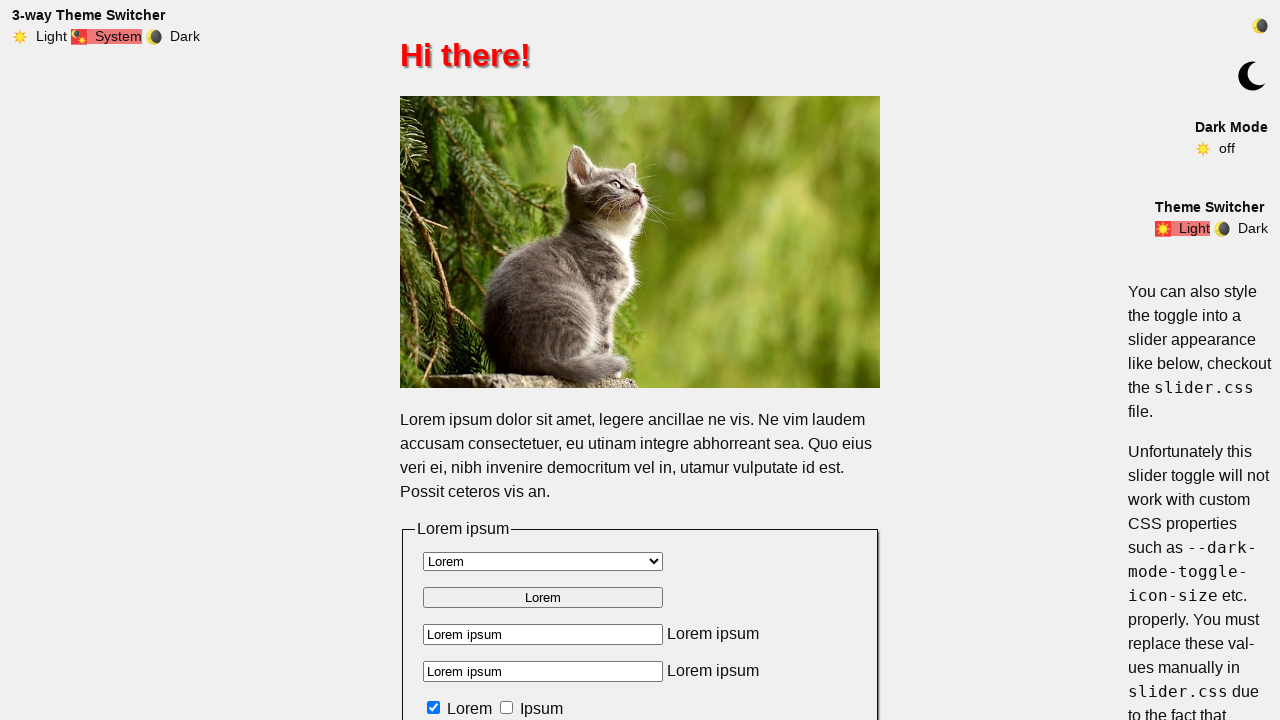

Waited for page to render with light scheme
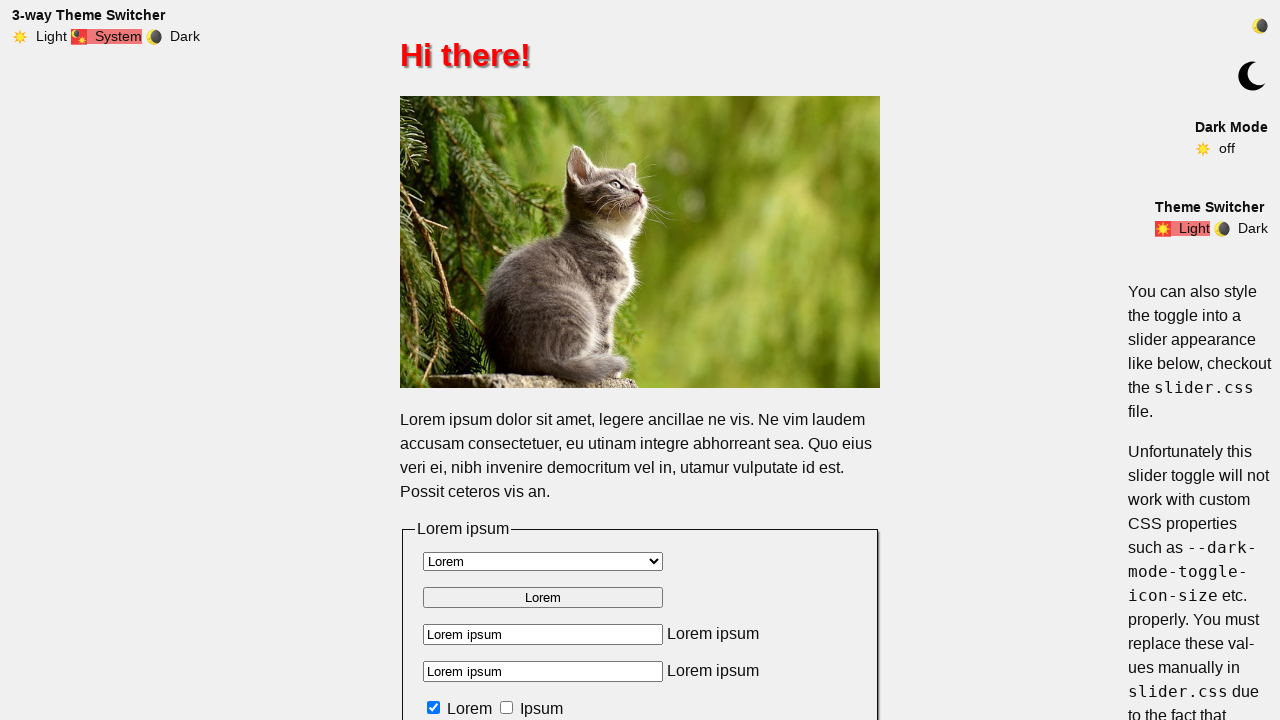

Emulated dark color scheme
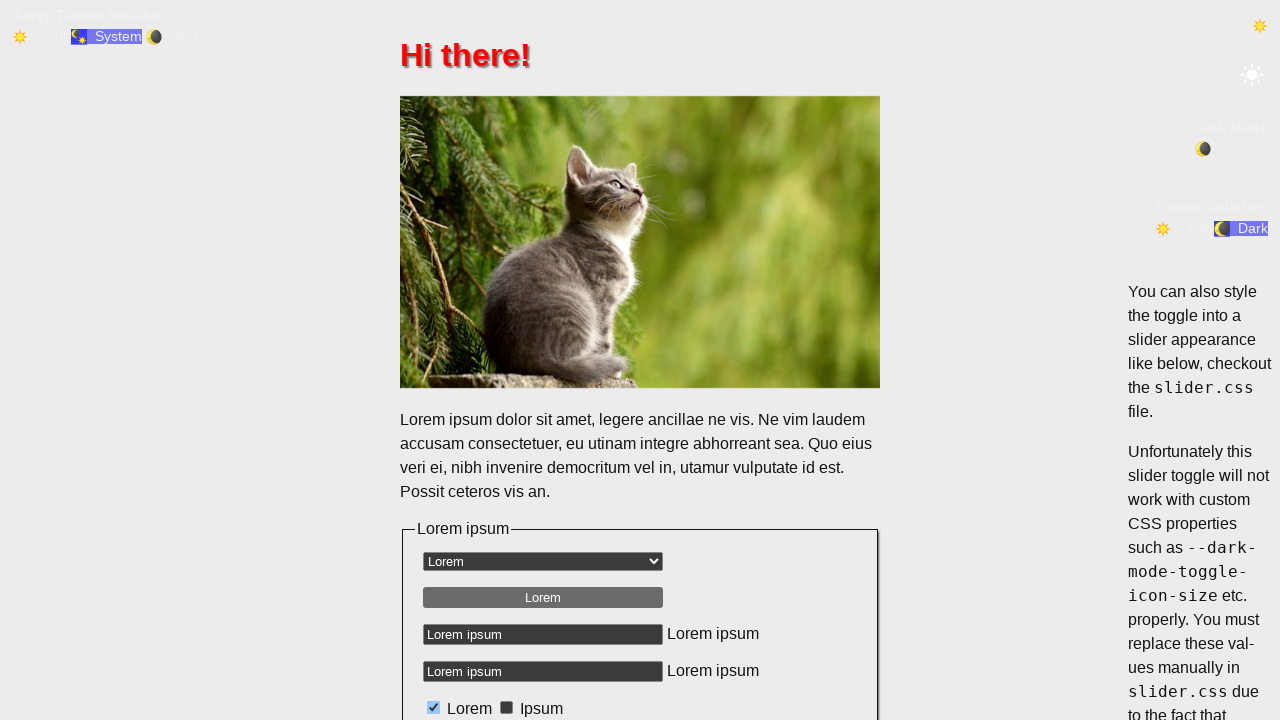

Waited for page to render with dark scheme
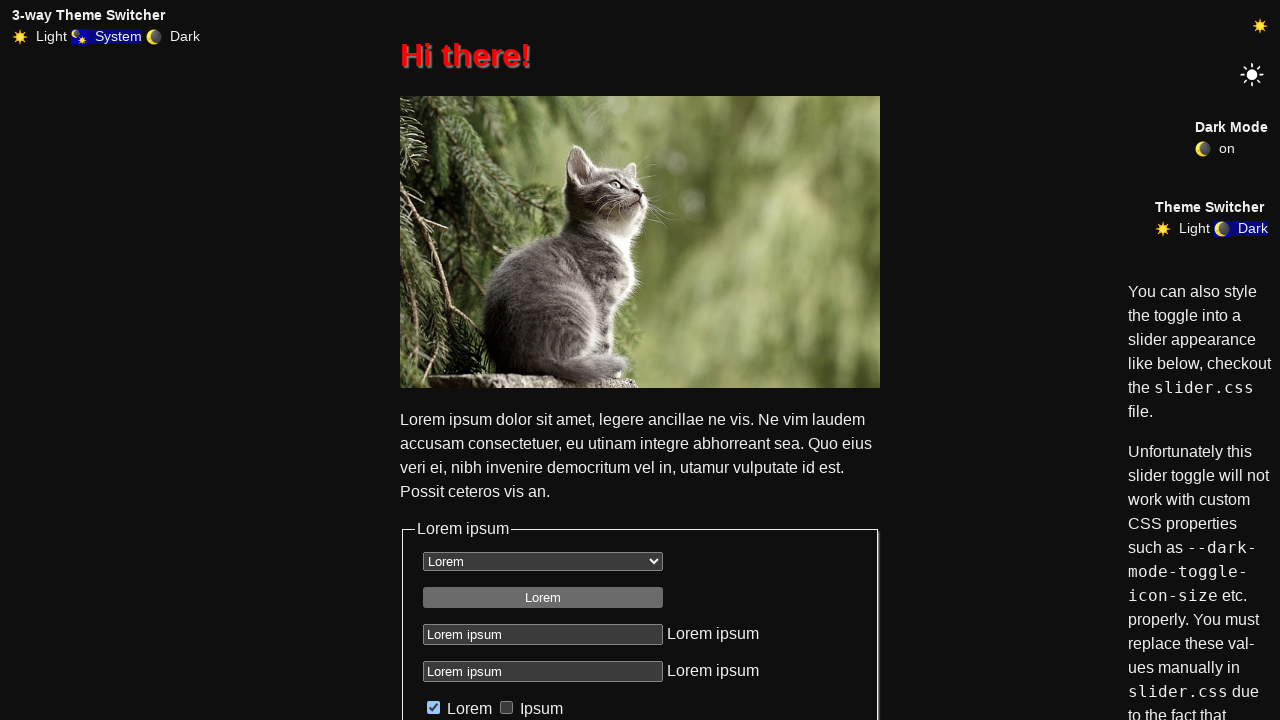

Verified page content is visible (emulation confirmed working)
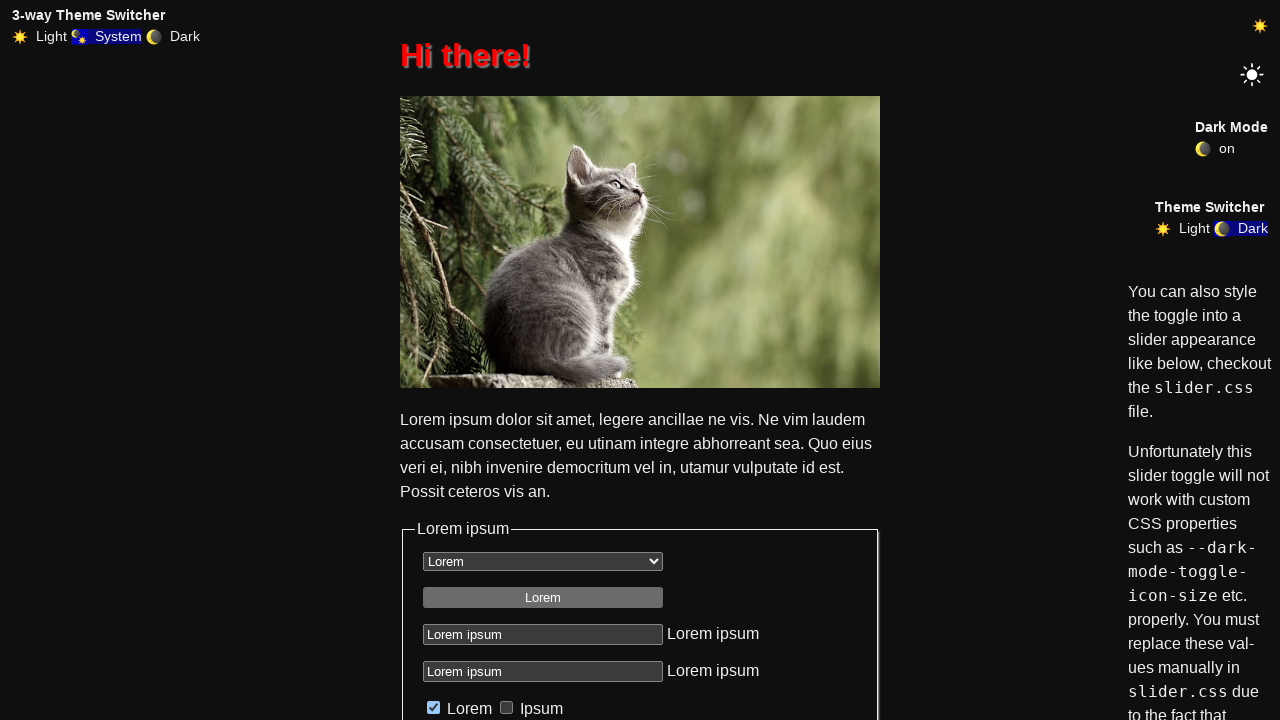

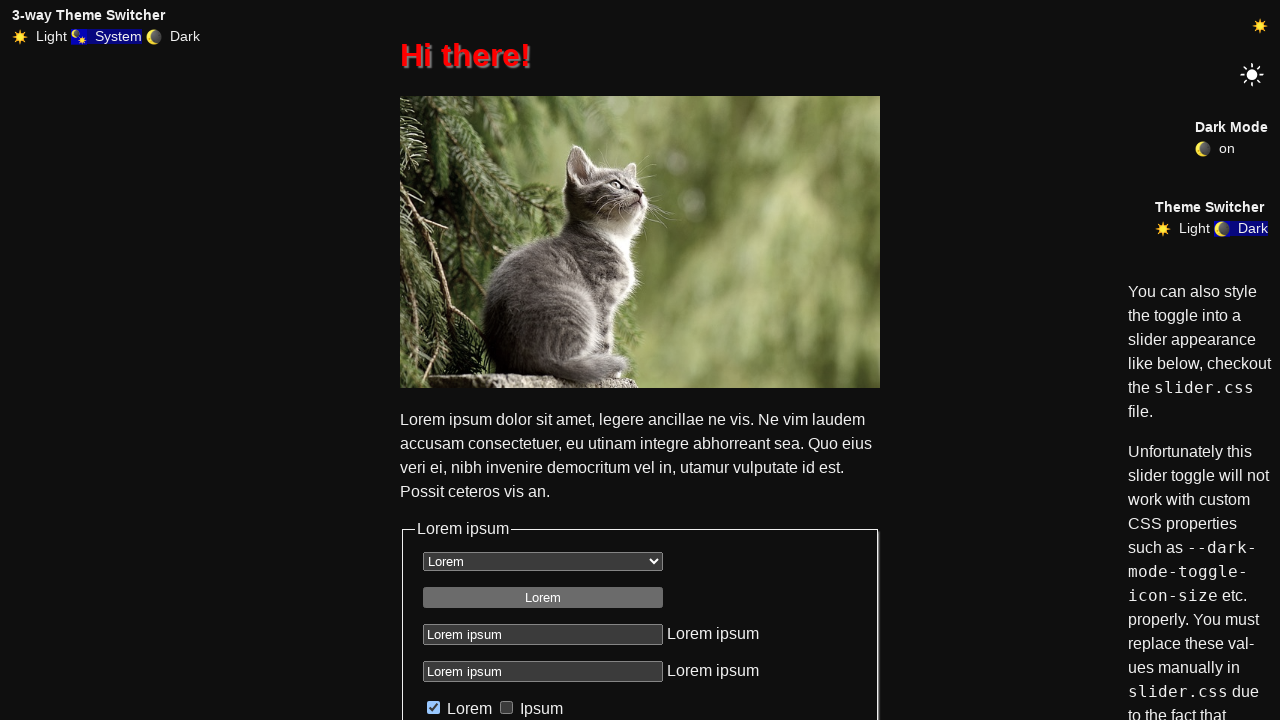